Interacts with dropdown selection, scrolls the page, and calculates sum of values in a scrollable table

Starting URL: https://rahulshettyacademy.com/AutomationPractice/

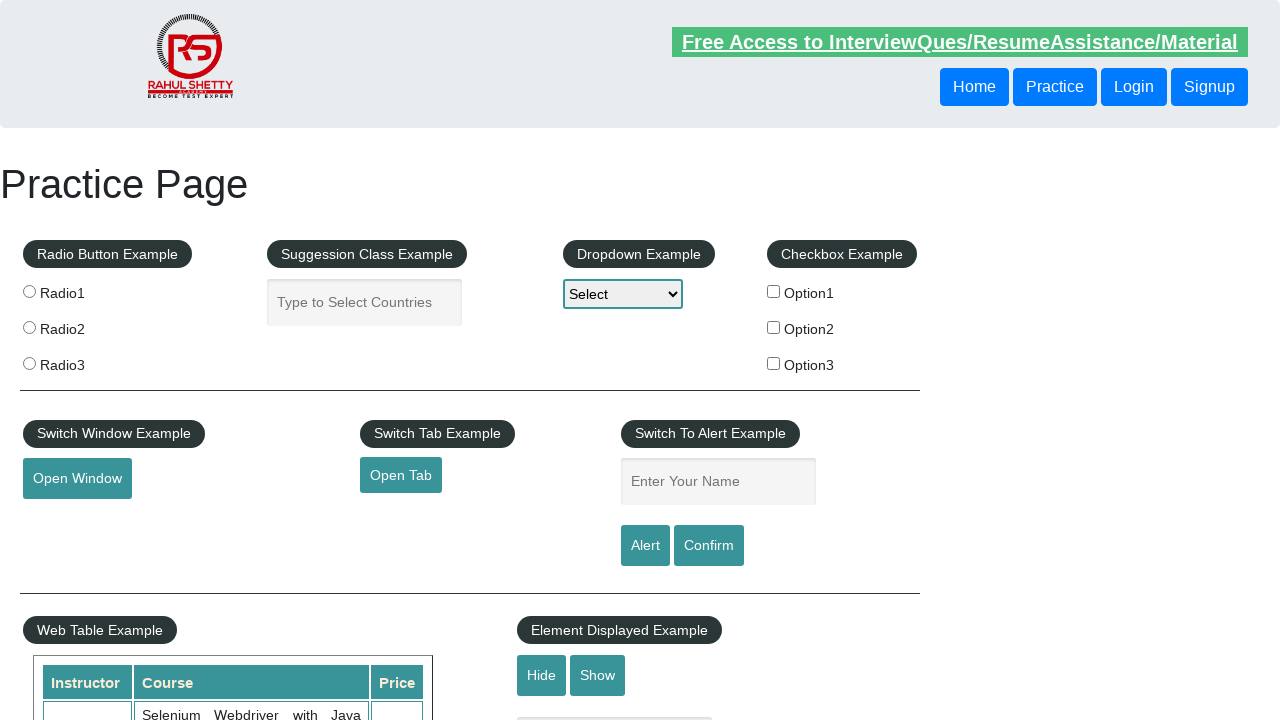

Selected 'Option2' from dropdown on #dropdown-class-example
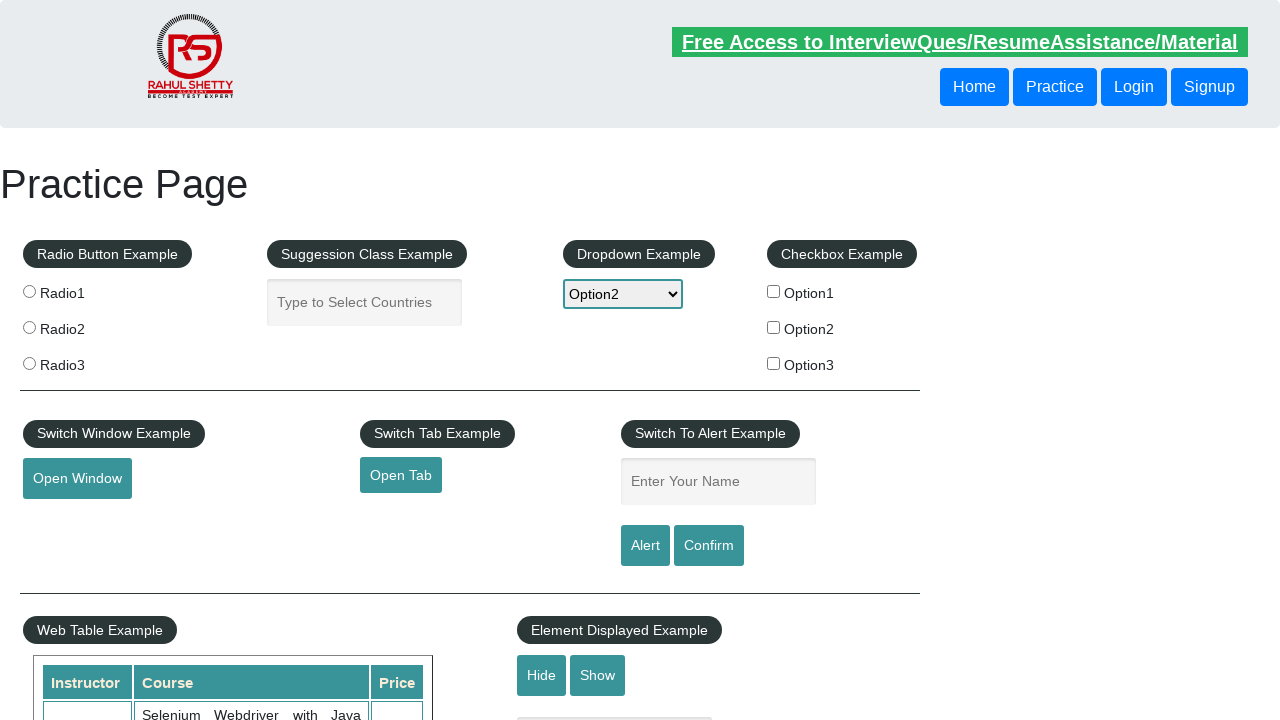

Found 5 links in footer section
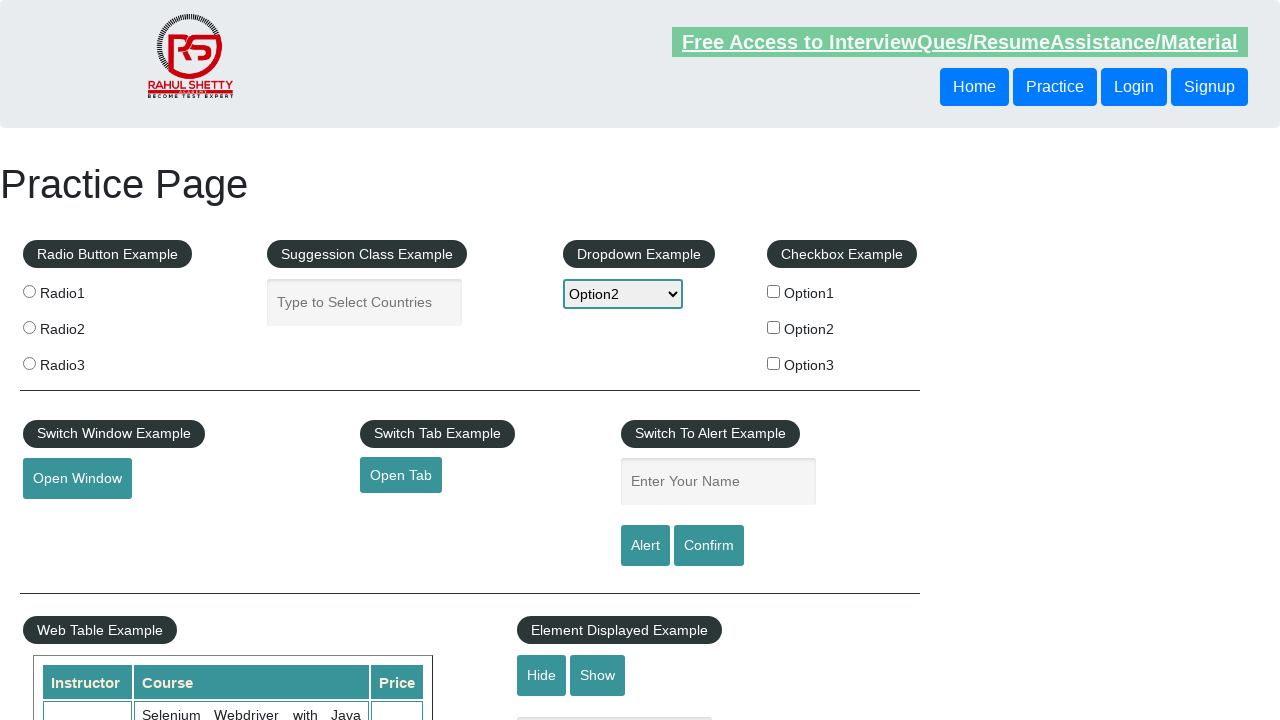

Scrolled page down by 500 pixels
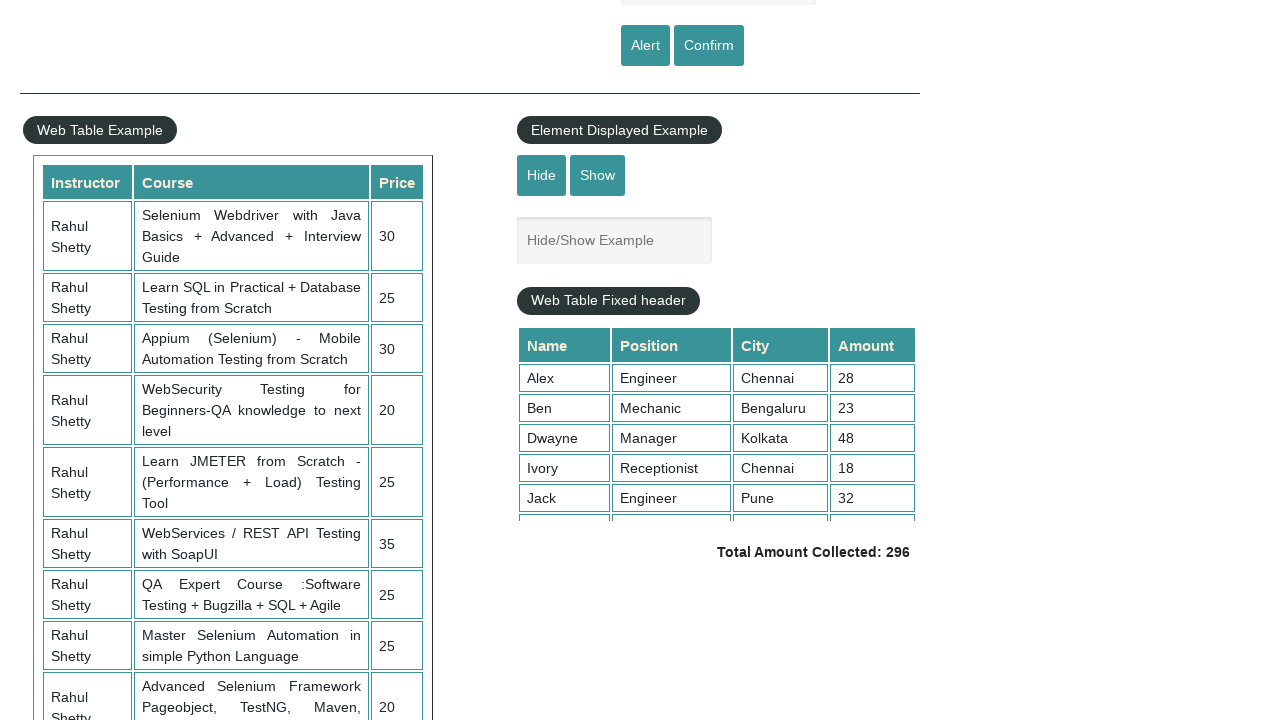

Scrolled within fixed header table to position 5000
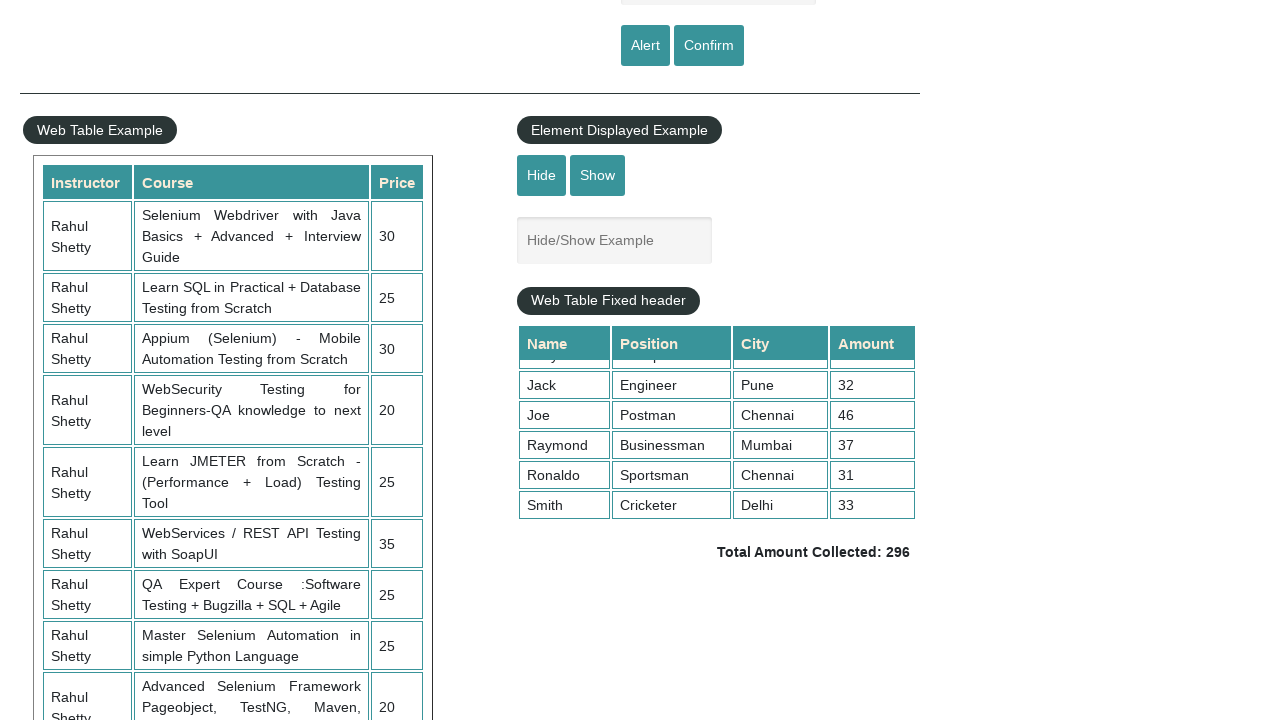

Retrieved amount values from scrollable table (9 rows)
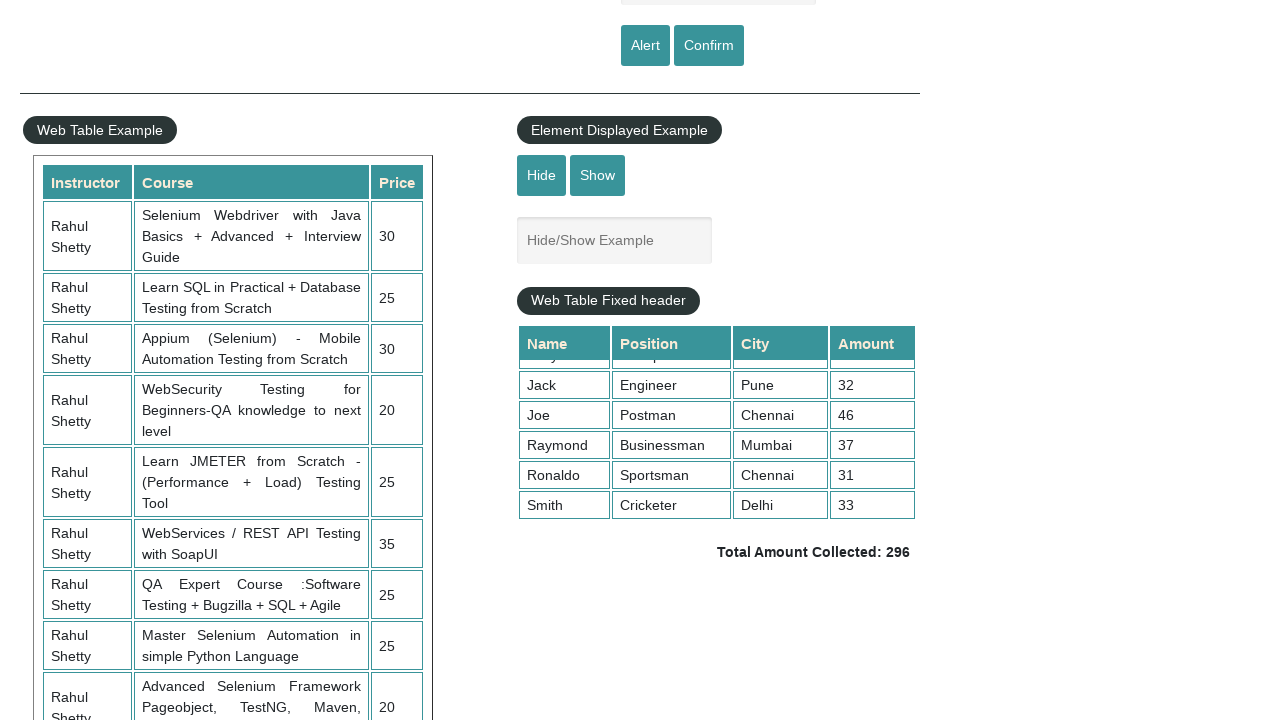

Calculated sum of table amounts: 296
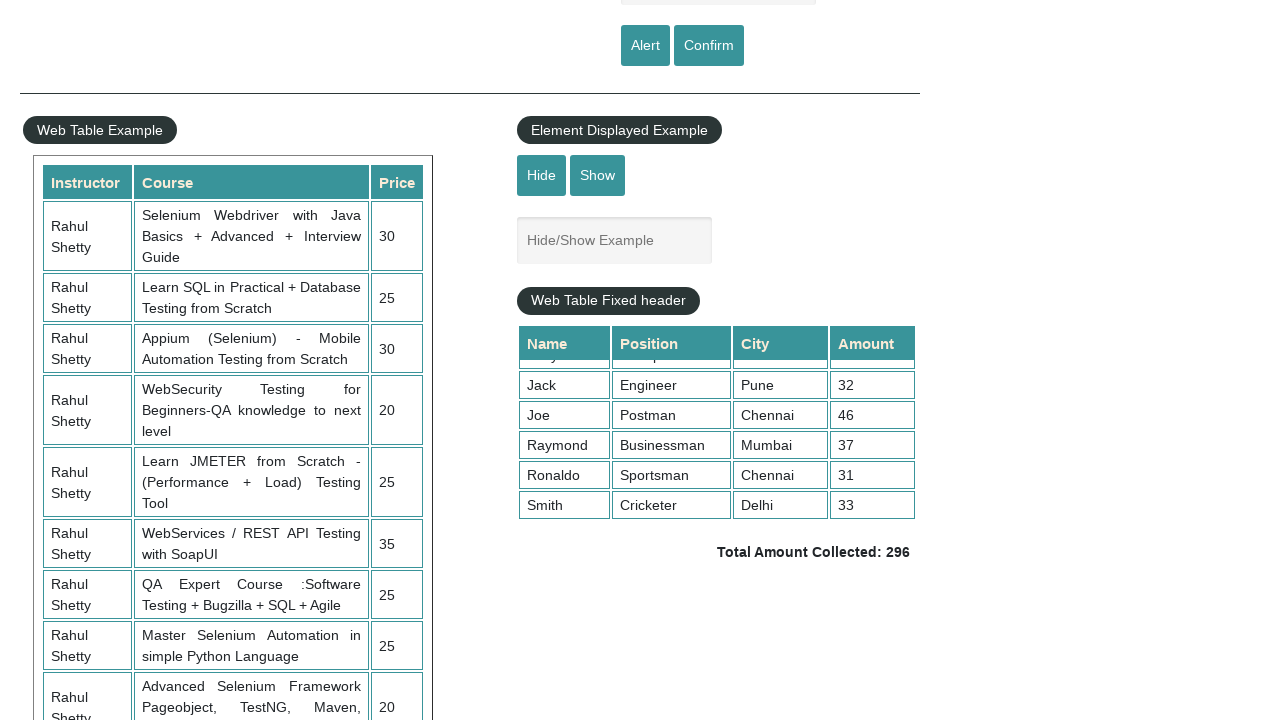

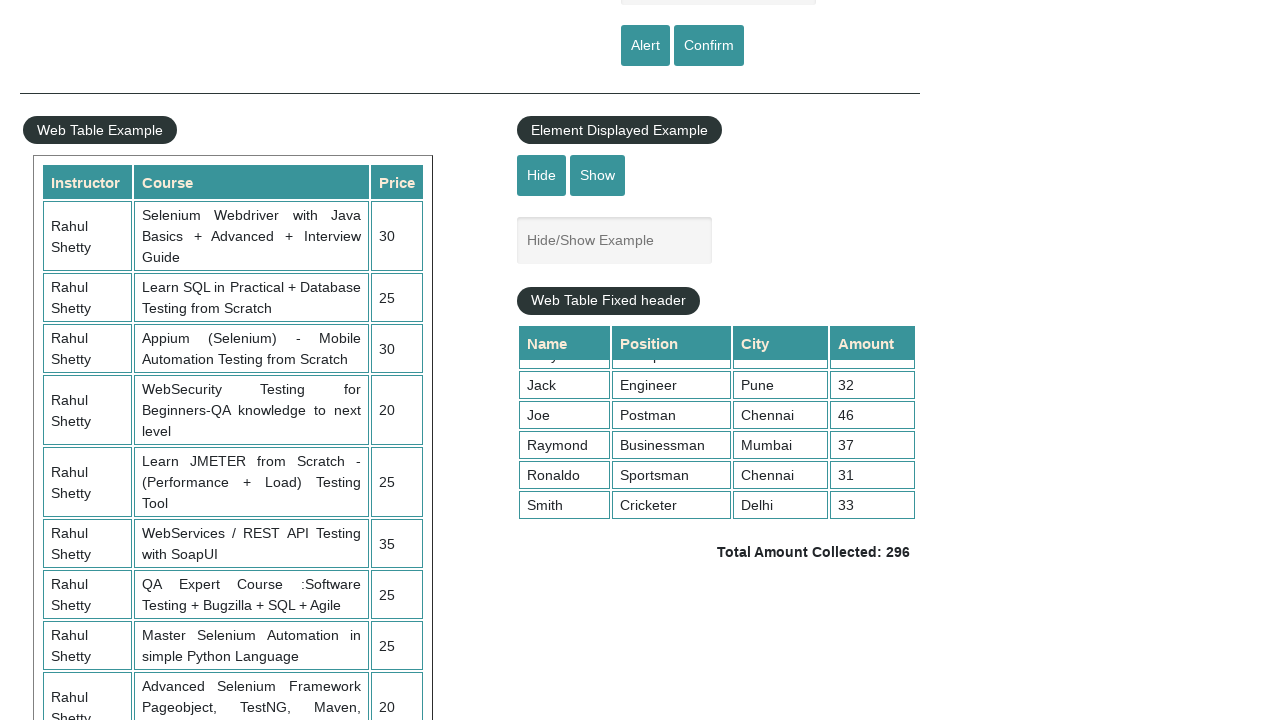